Navigates to WiseQuarter homepage, refreshes the page, and verifies that the URL contains "wisequarter"

Starting URL: https://www.wisequarter.com

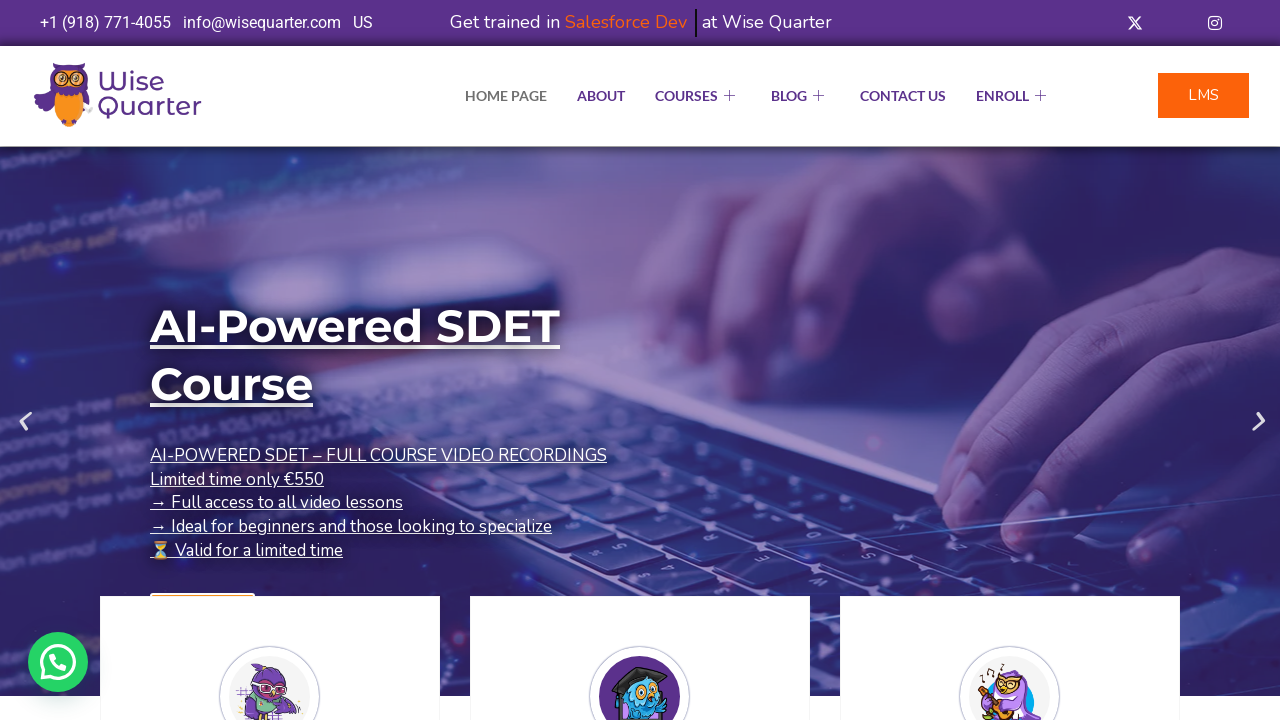

Waited for page to load (domcontentloaded)
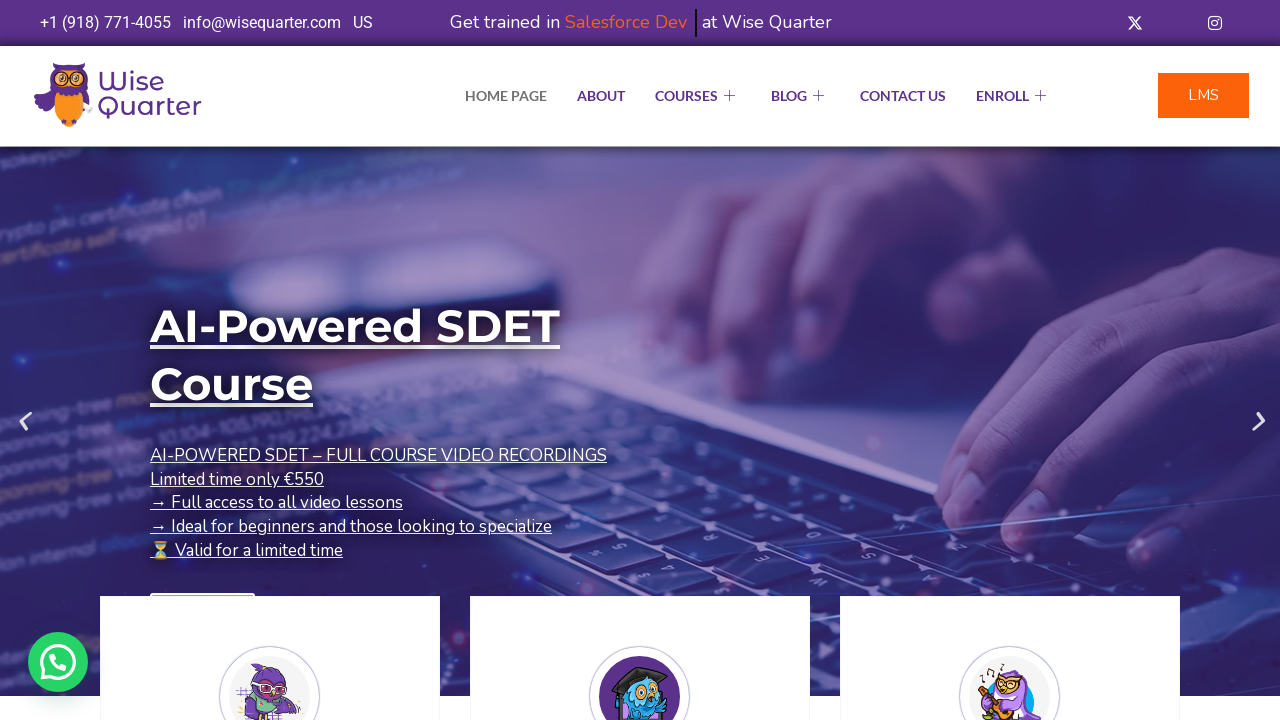

Refreshed the WiseQuarter homepage
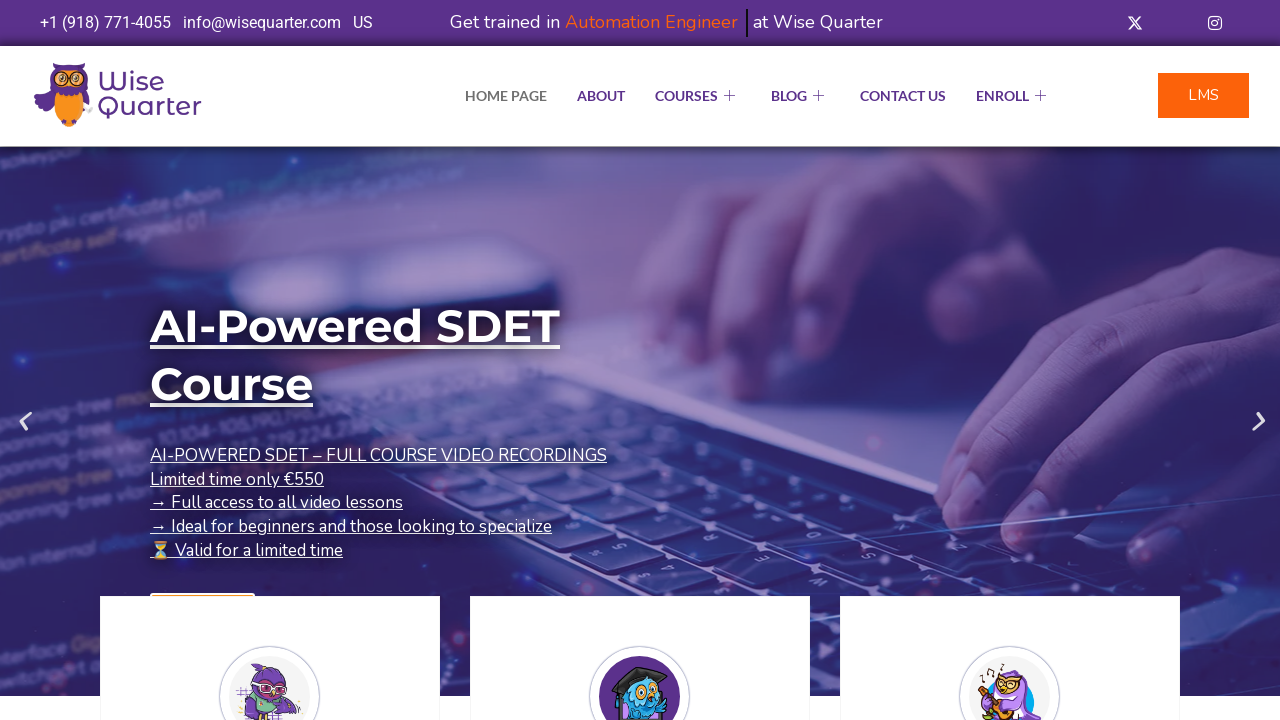

Waited for page to load after refresh (domcontentloaded)
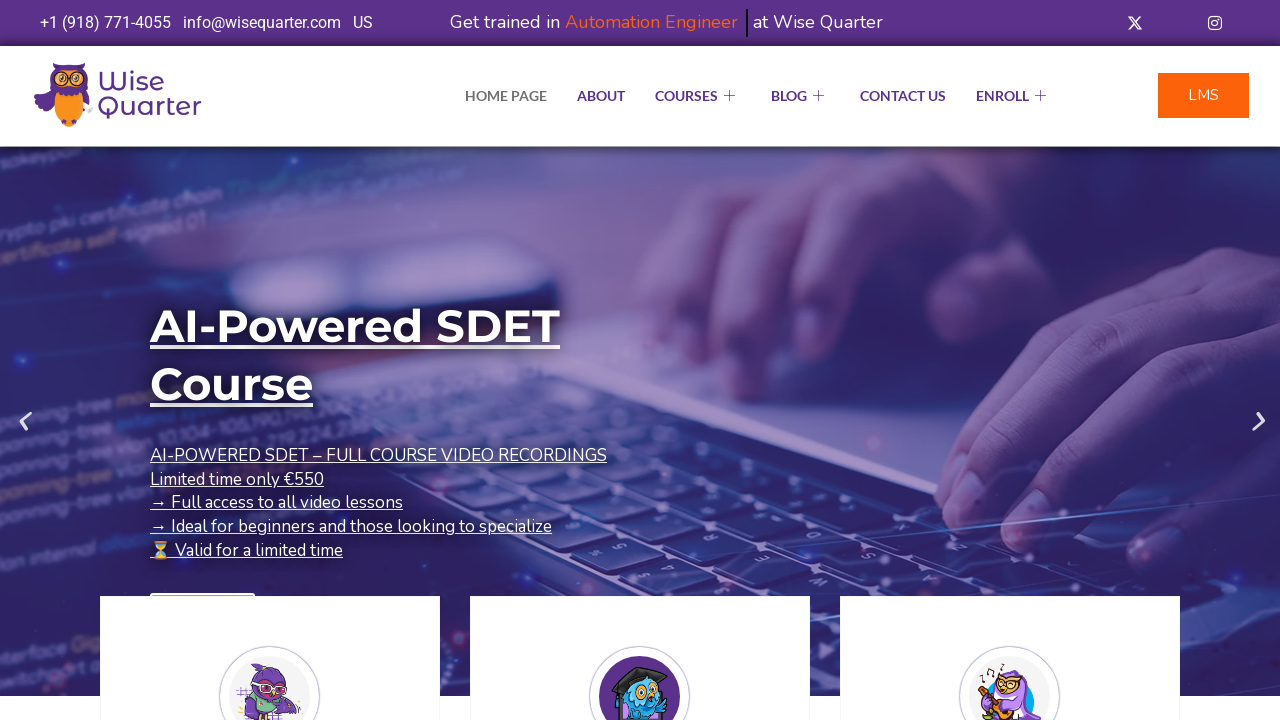

Verified URL contains 'wisequarter': https://wisequarter.com/
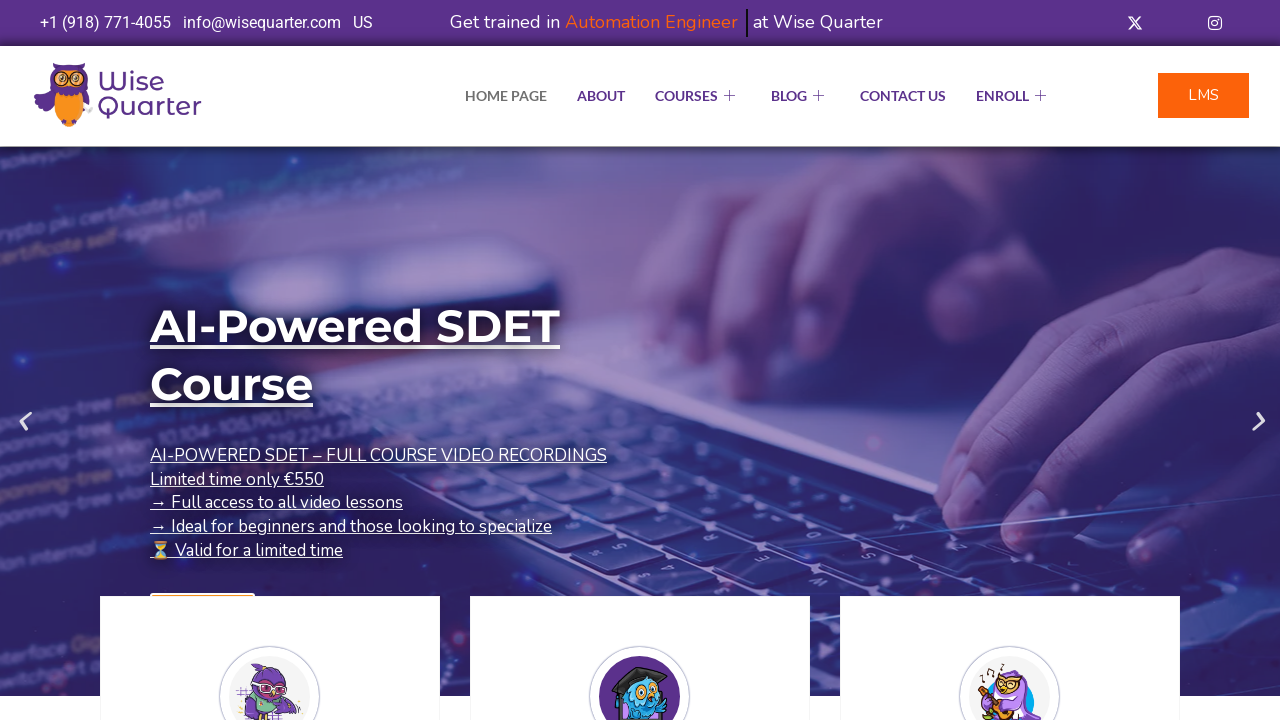

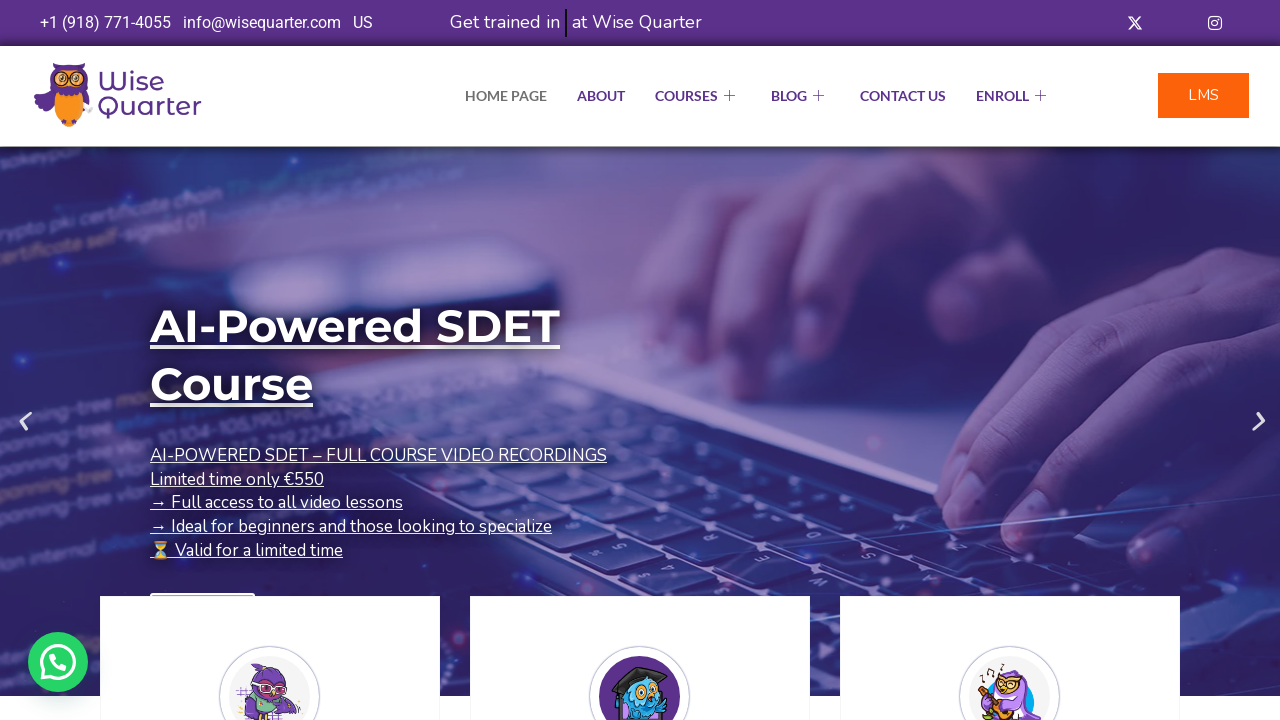